Tests adding a new todo item to a sample todo application by entering text in the input field and pressing Enter, then verifying the item appears in the list.

Starting URL: https://lambdatest.github.io/sample-todo-app/

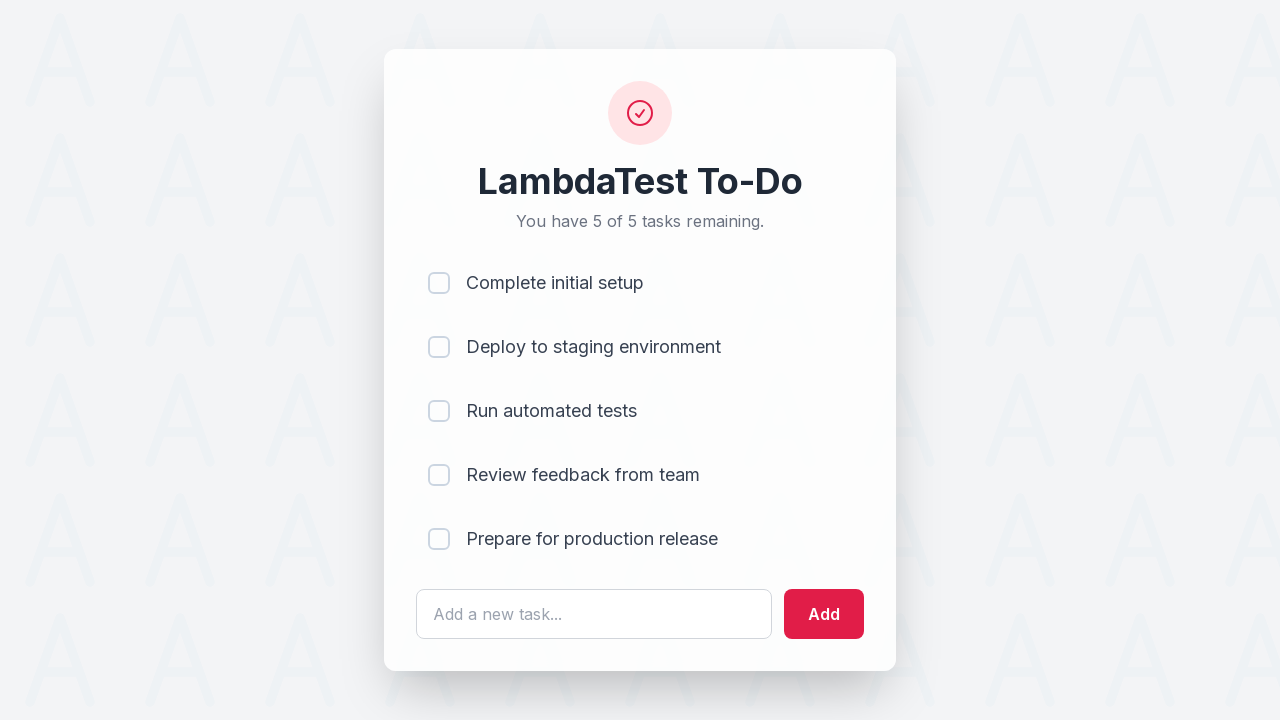

Filled todo input field with 'Buy groceries' on #sampletodotext
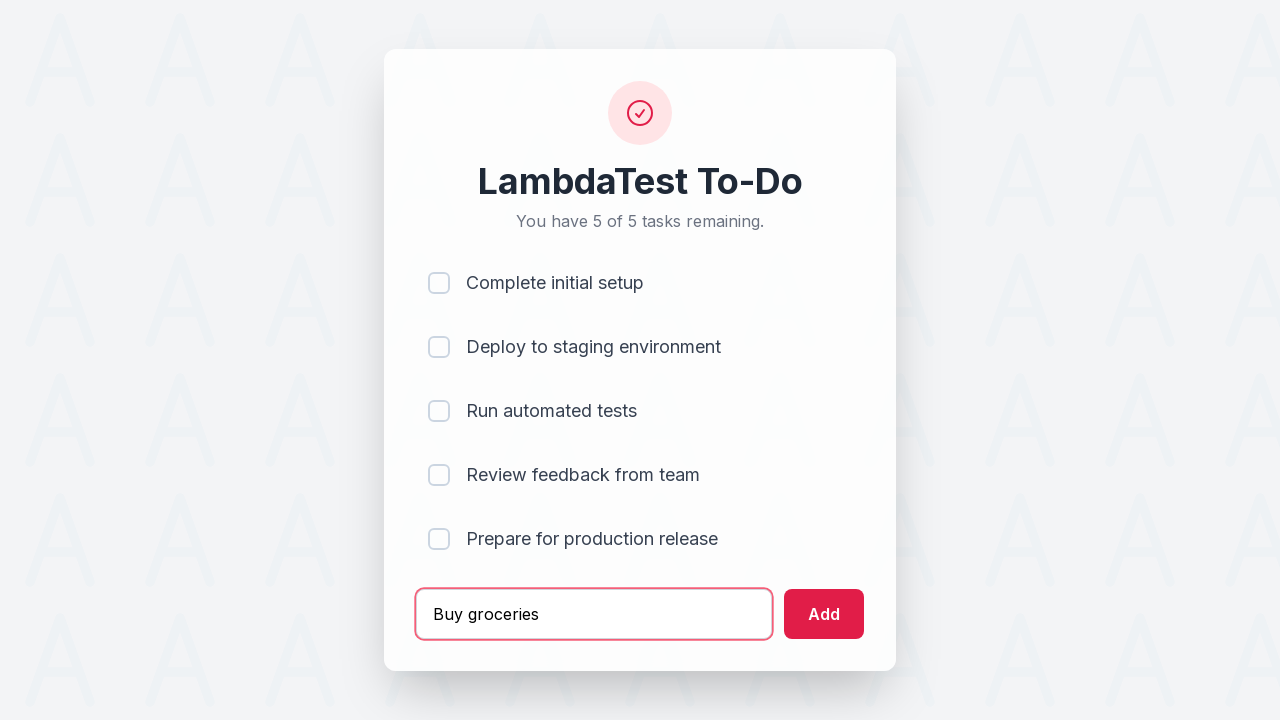

Pressed Enter to add todo item on #sampletodotext
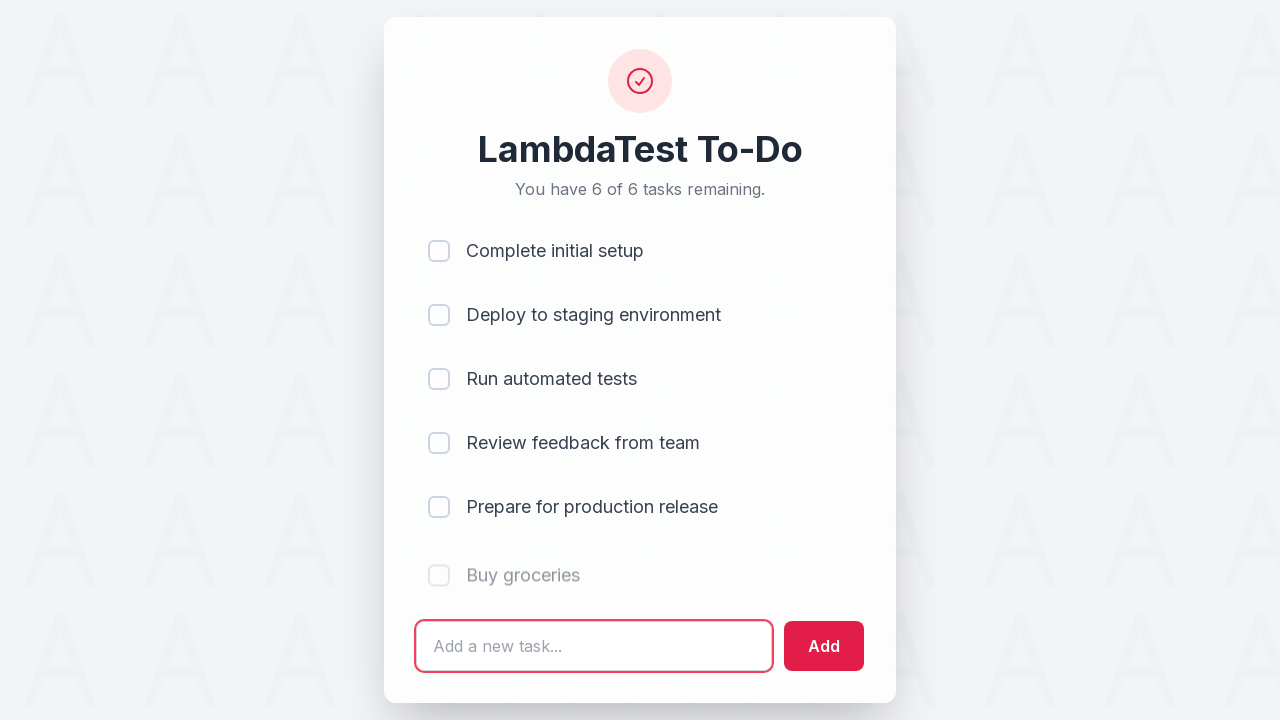

New todo item appeared in the list
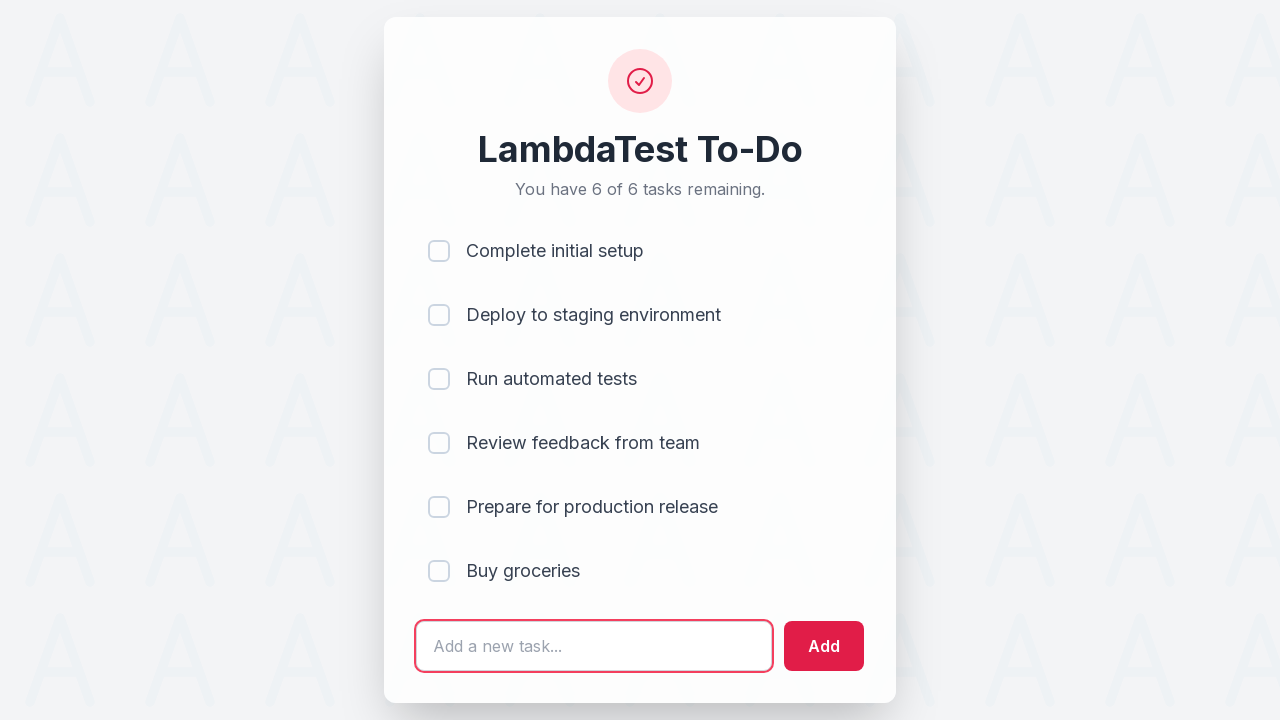

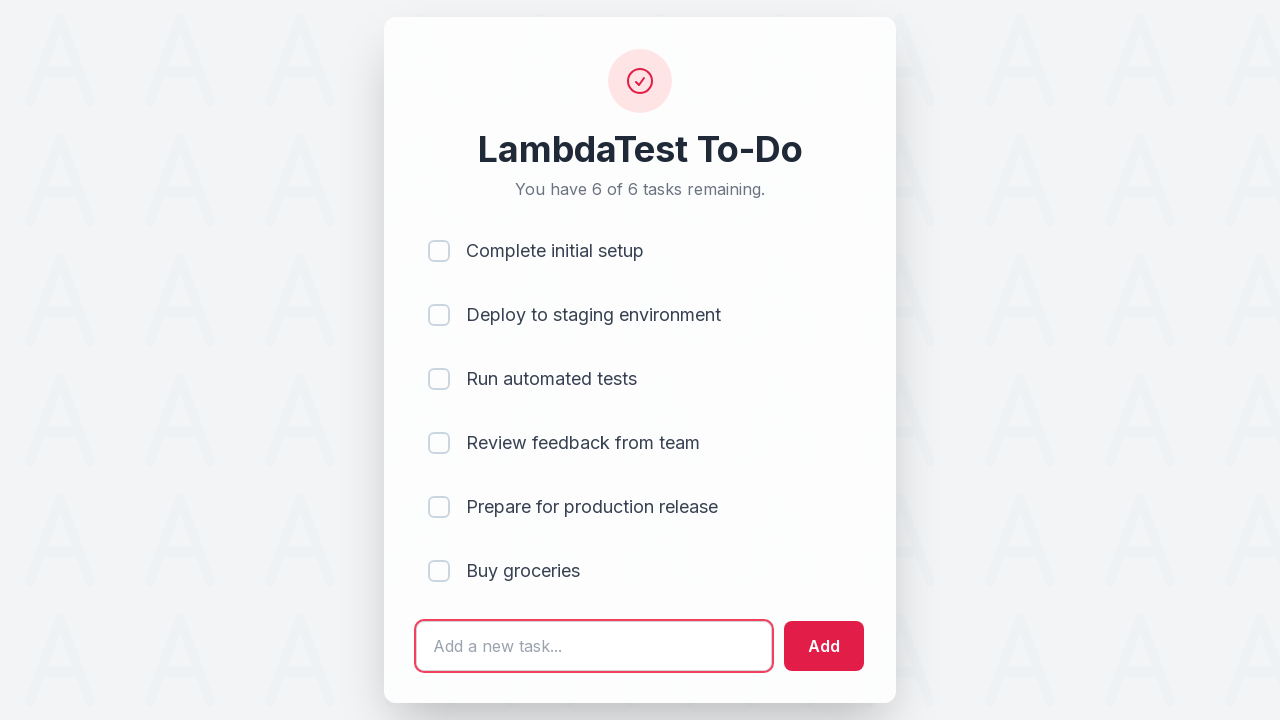